Tests context menu functionality by navigating to the Context Menu page, performing a right-click on the designated hot-spot element, and accepting the resulting JavaScript alert dialog.

Starting URL: https://the-internet.herokuapp.com/

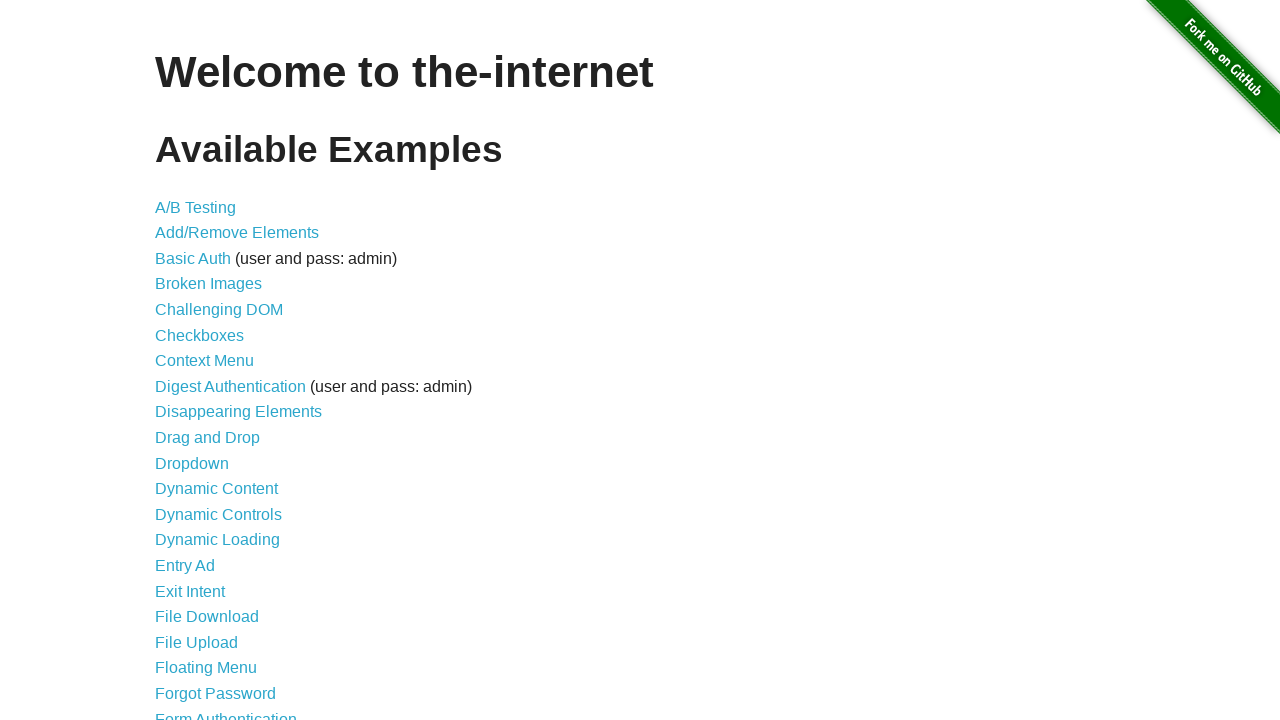

Navigated to the-internet.herokuapp.com homepage
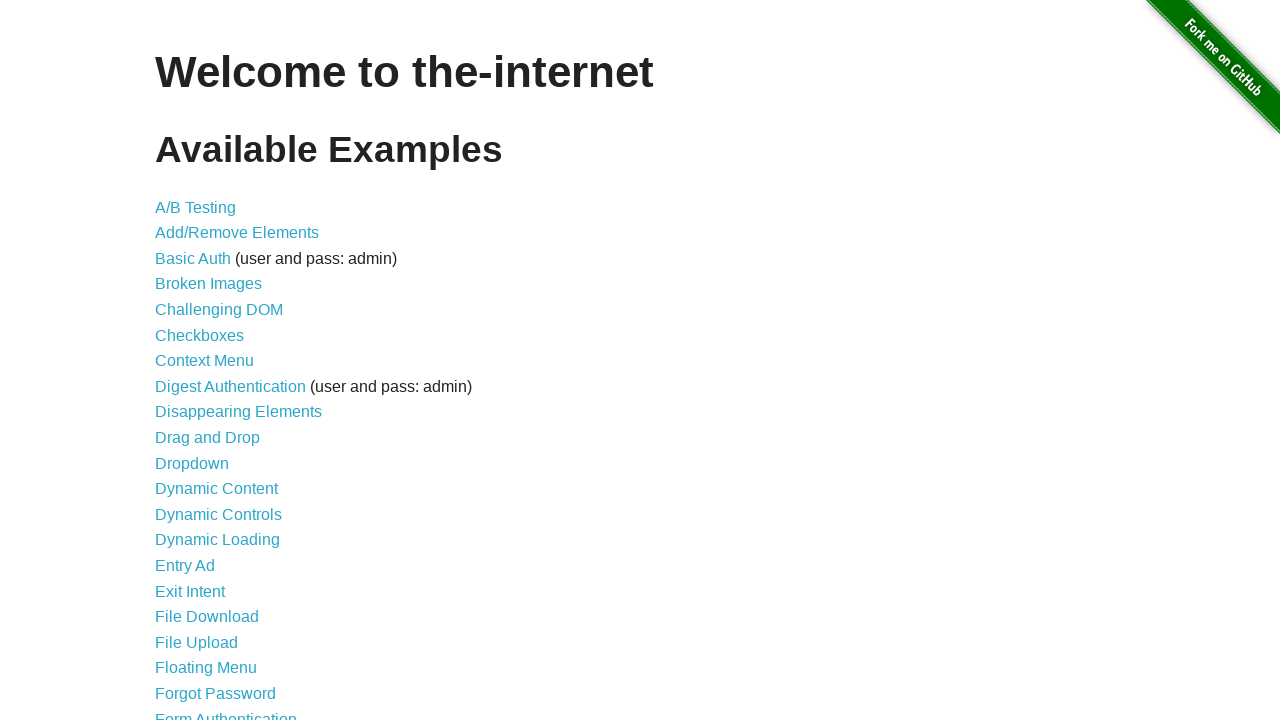

Clicked on Context Menu link at (204, 361) on a:text('Context Menu')
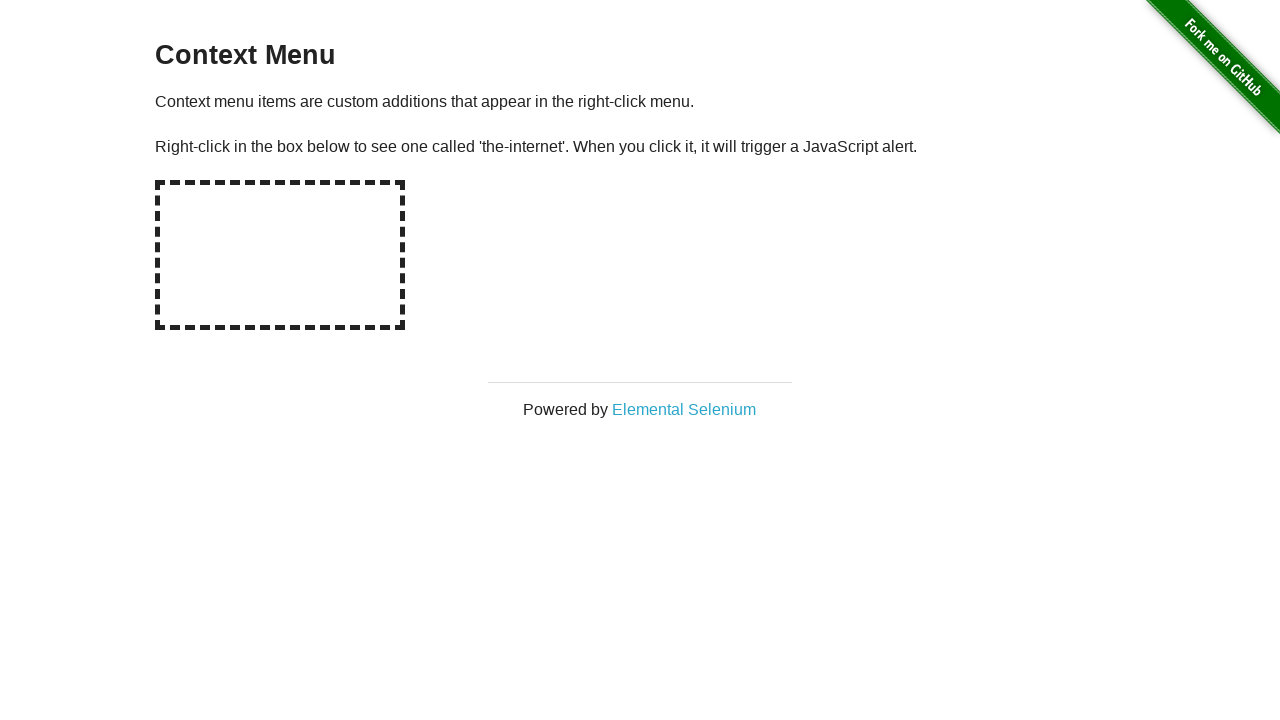

Set up dialog handler to accept alerts
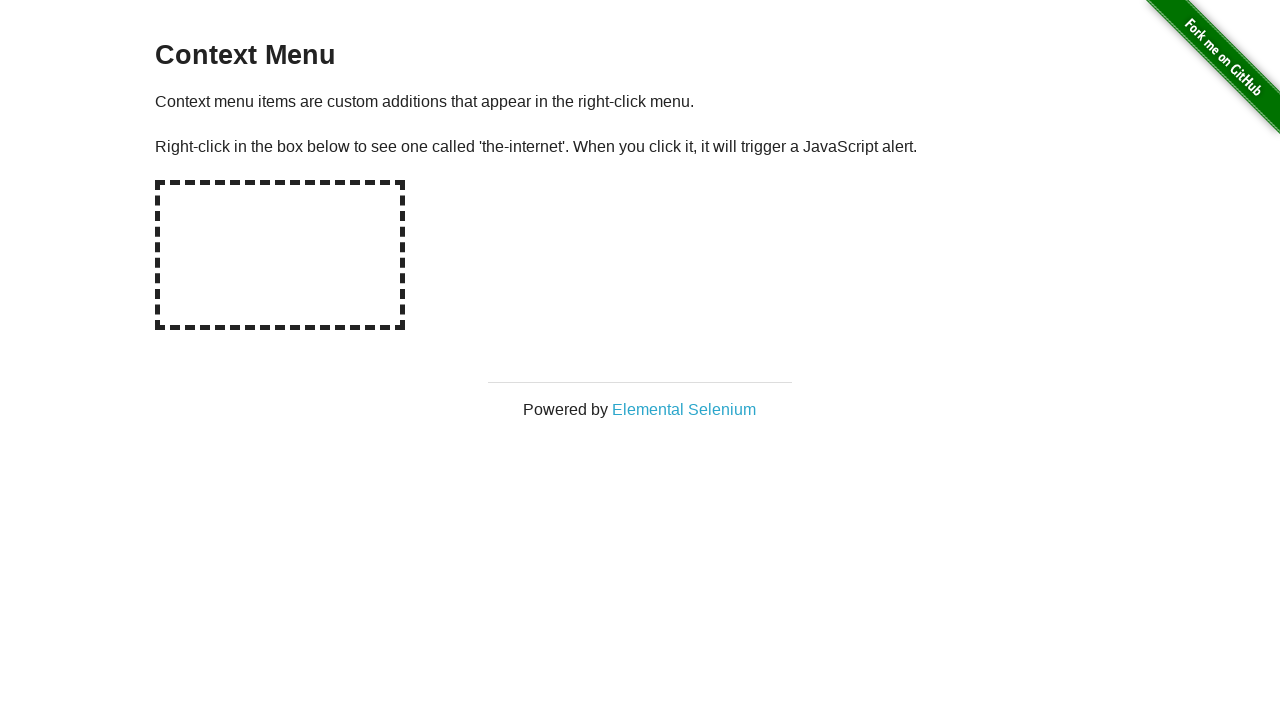

Right-clicked on the hot-spot element to trigger context menu at (280, 255) on #hot-spot
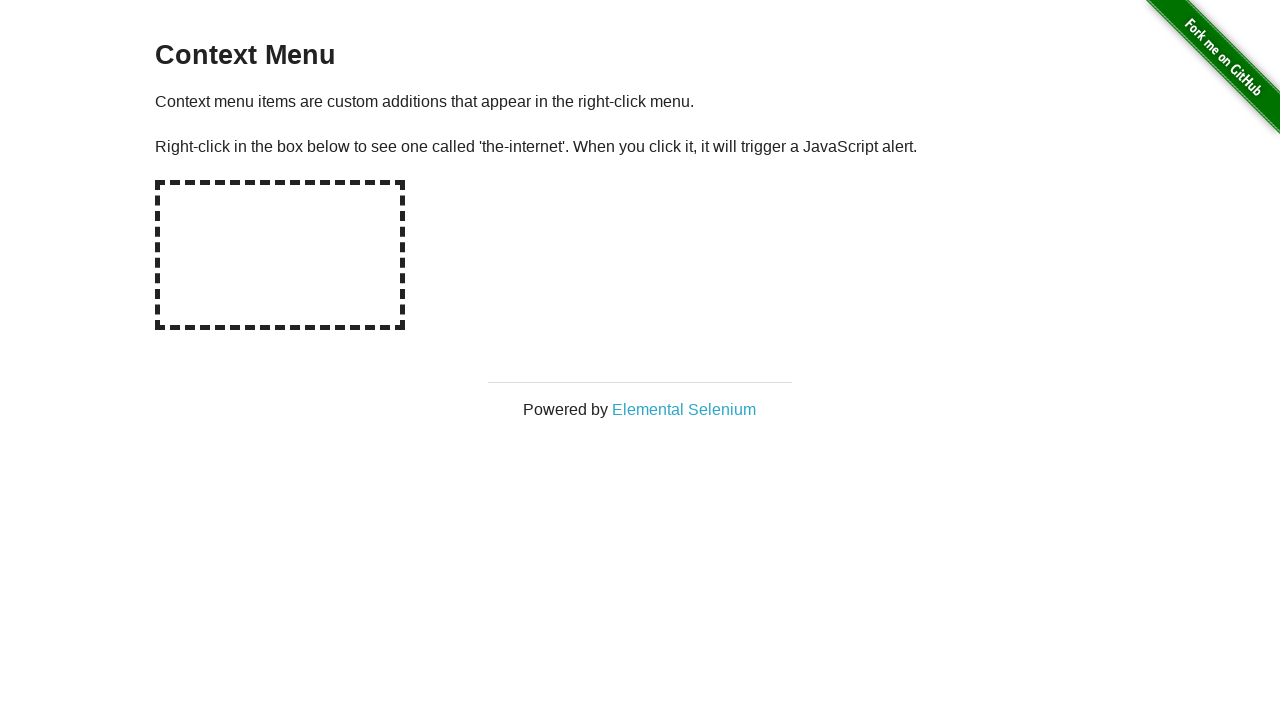

Alert dialog was accepted and handled
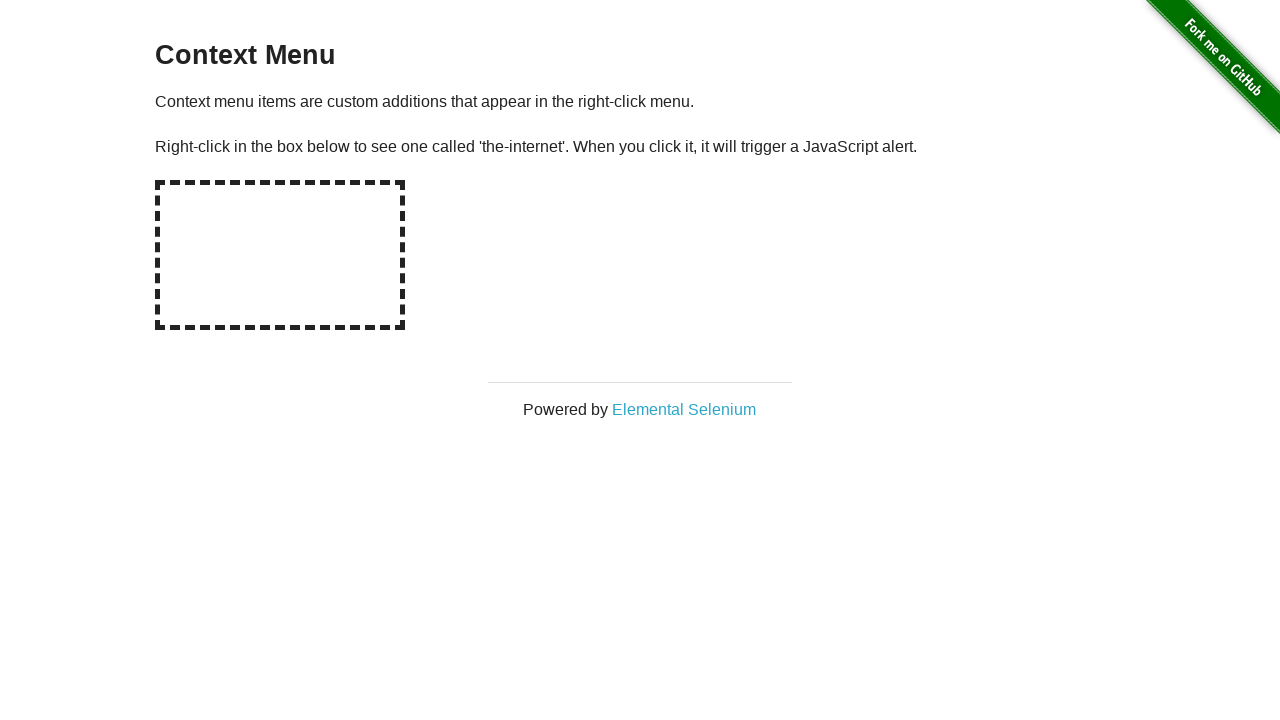

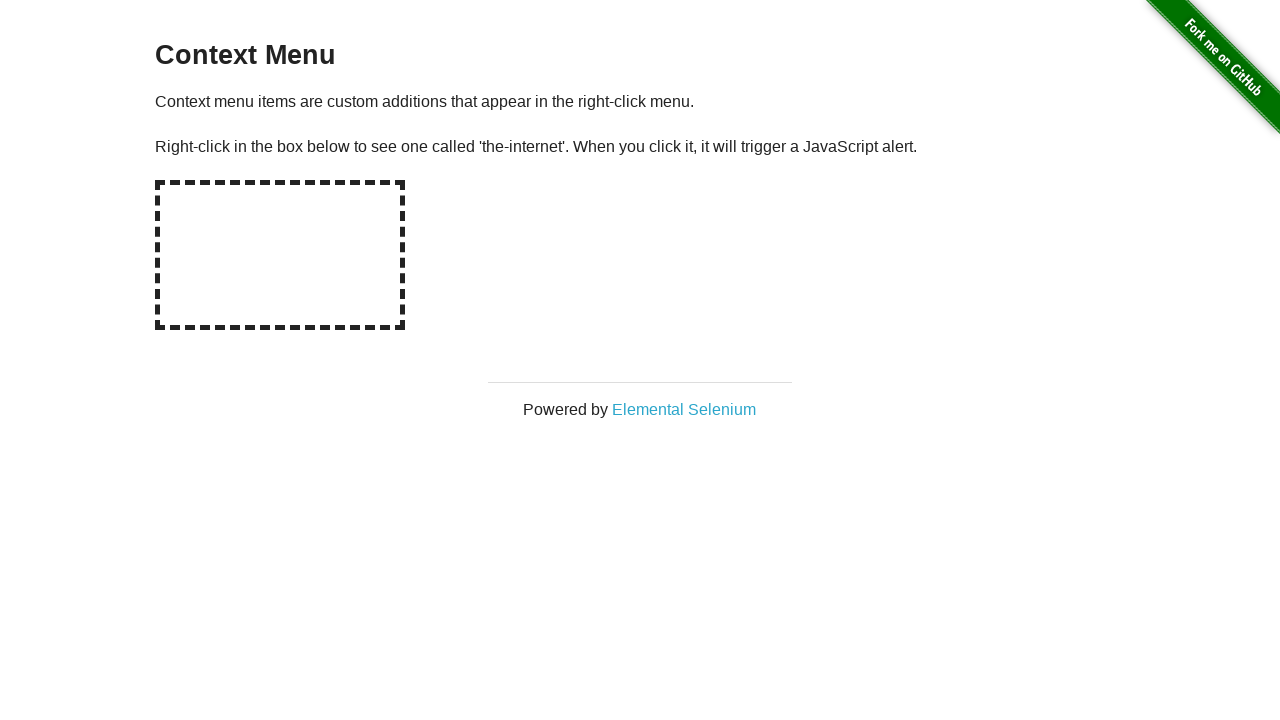